Tests that login form shows validation errors (red borders) when submitting with empty username and password fields

Starting URL: https://demoqa.com/

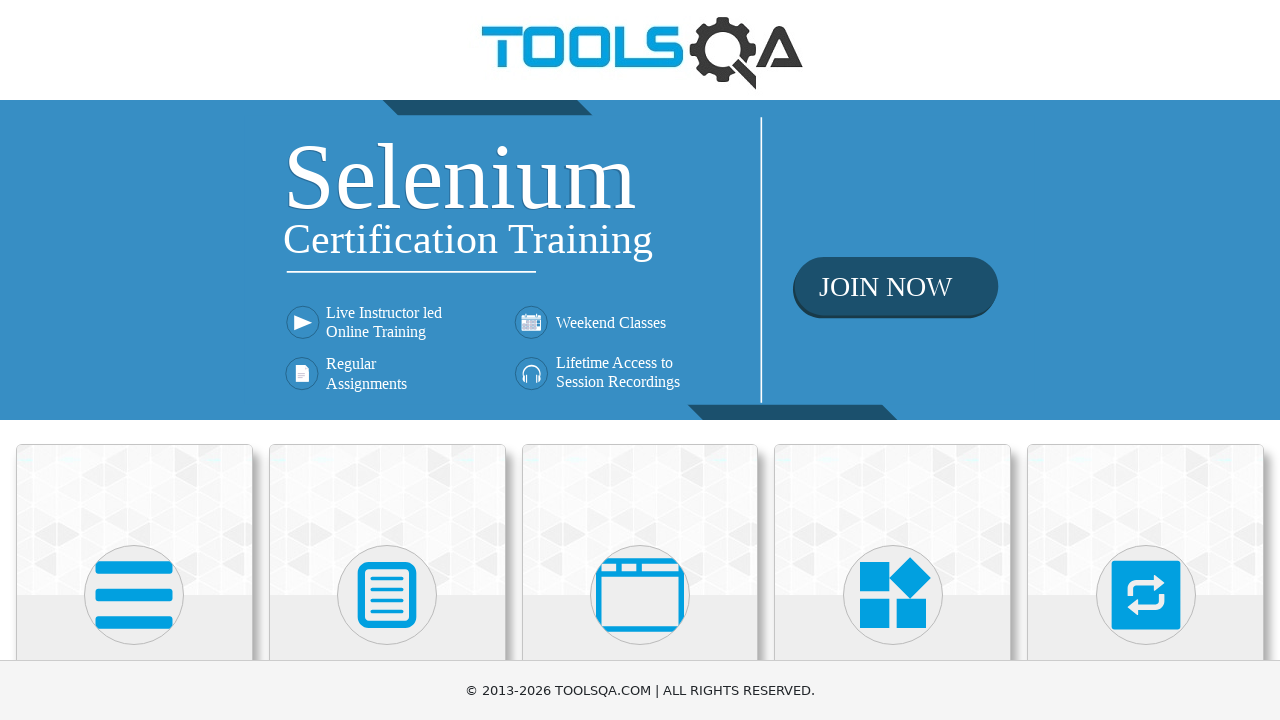

Clicked on Book Store Application card at (134, 461) on text=Book Store Application
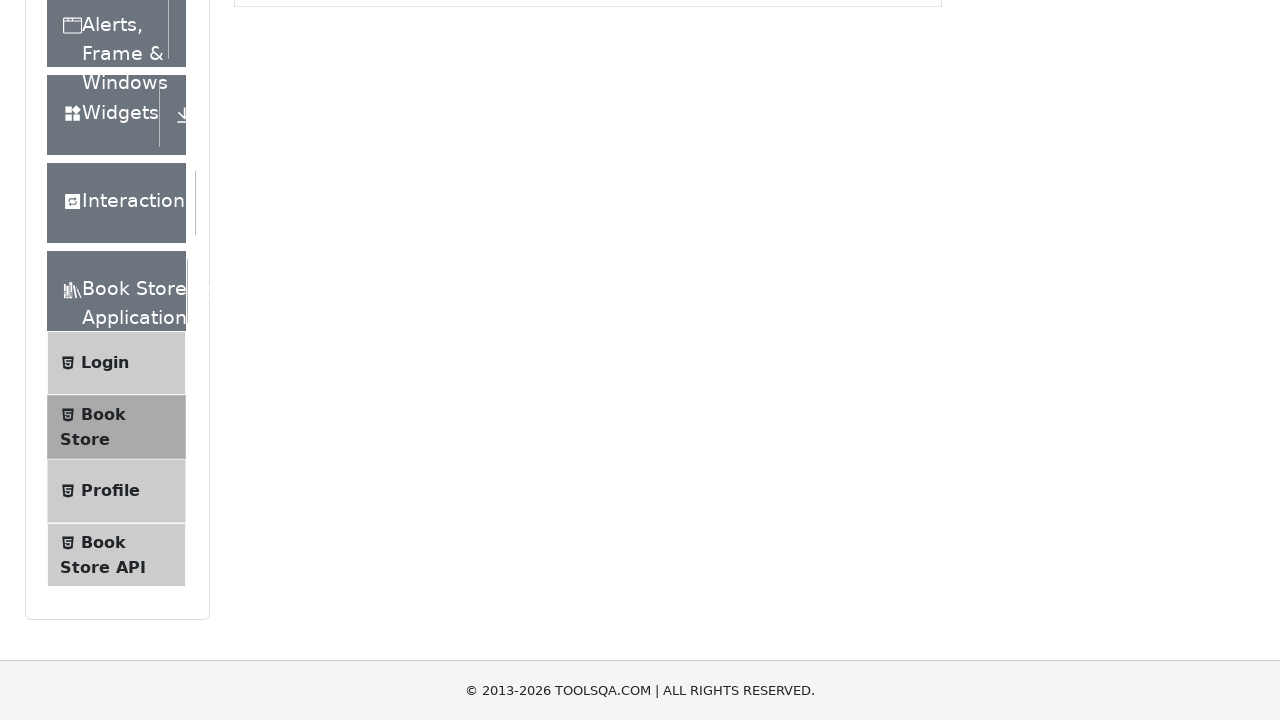

Clicked on Login menu item at (105, 132) on text=Login
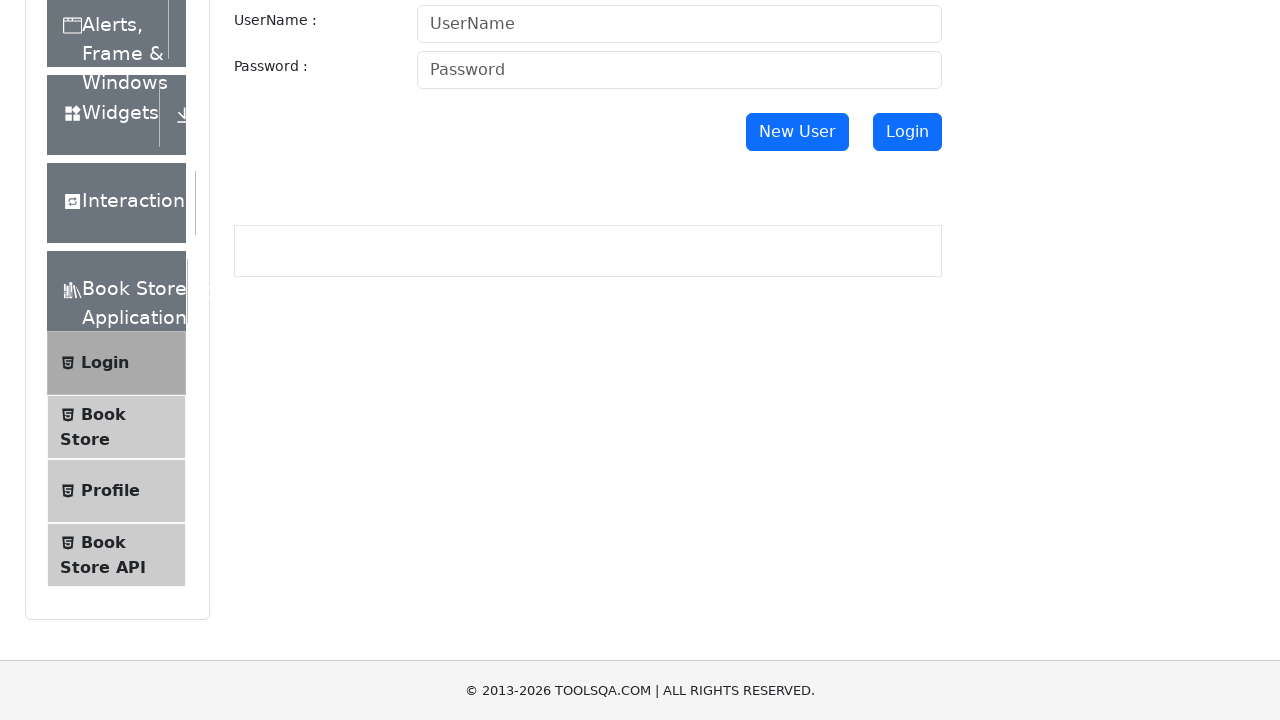

Clicked New User button at (797, 132) on #newUser
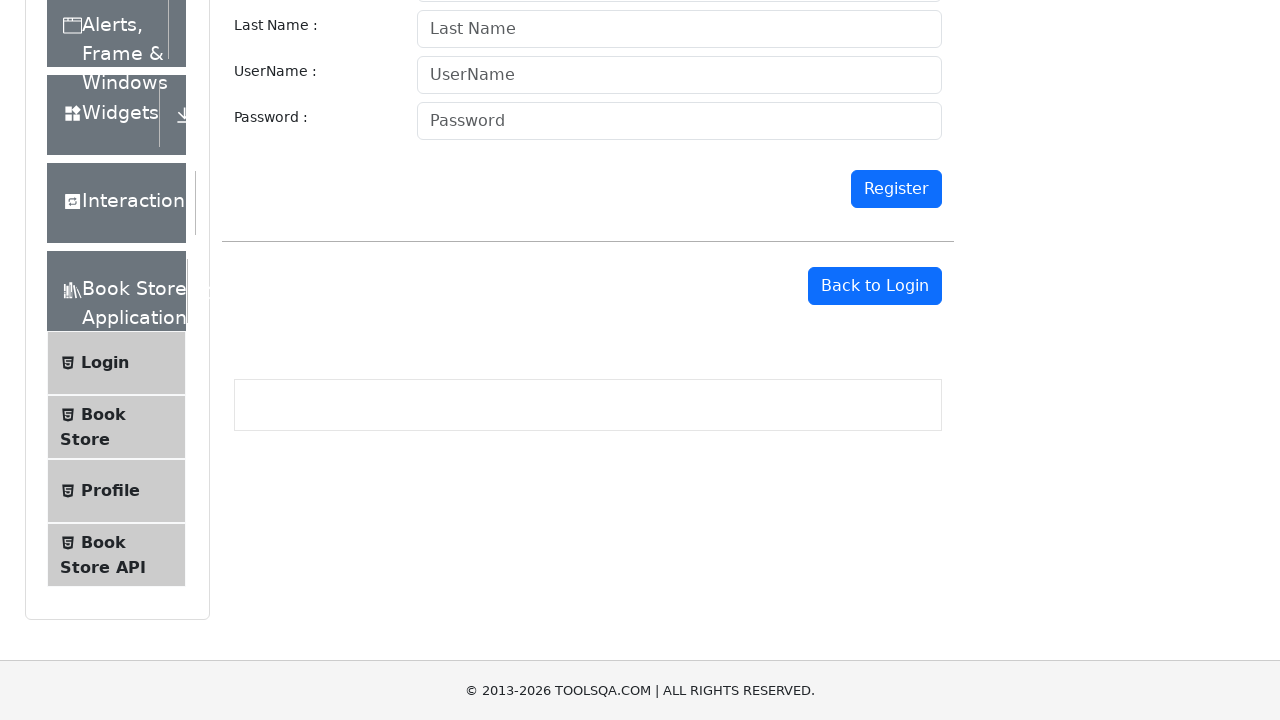

Clicked Go to Login button to return to login form at (875, 286) on #gotologin
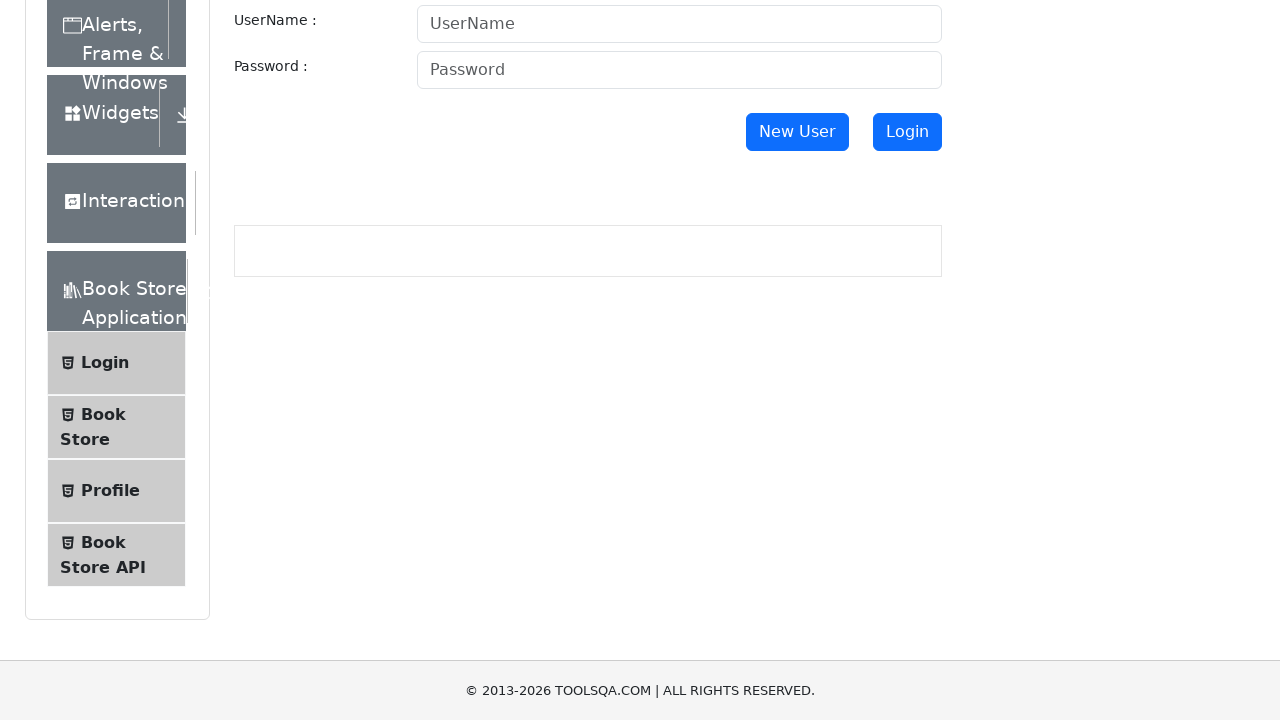

Clicked Login button without filling any fields at (907, 132) on #login
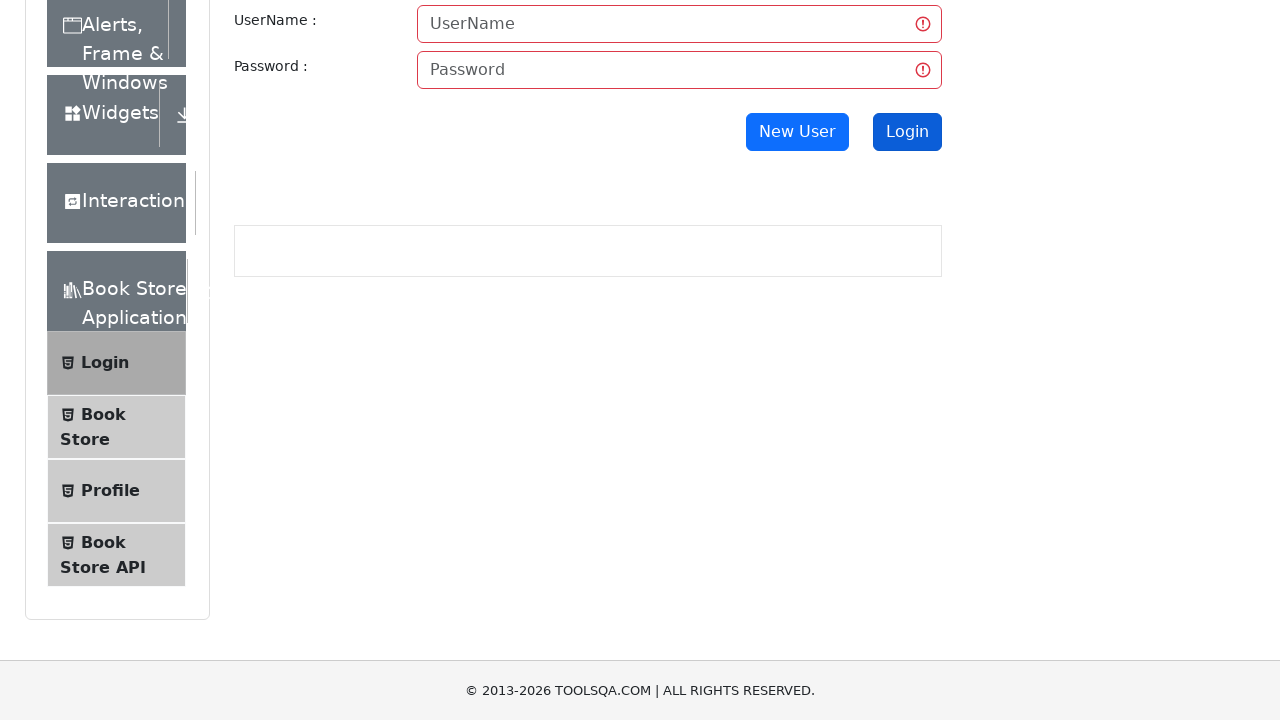

Waited 2000ms for validation errors to appear
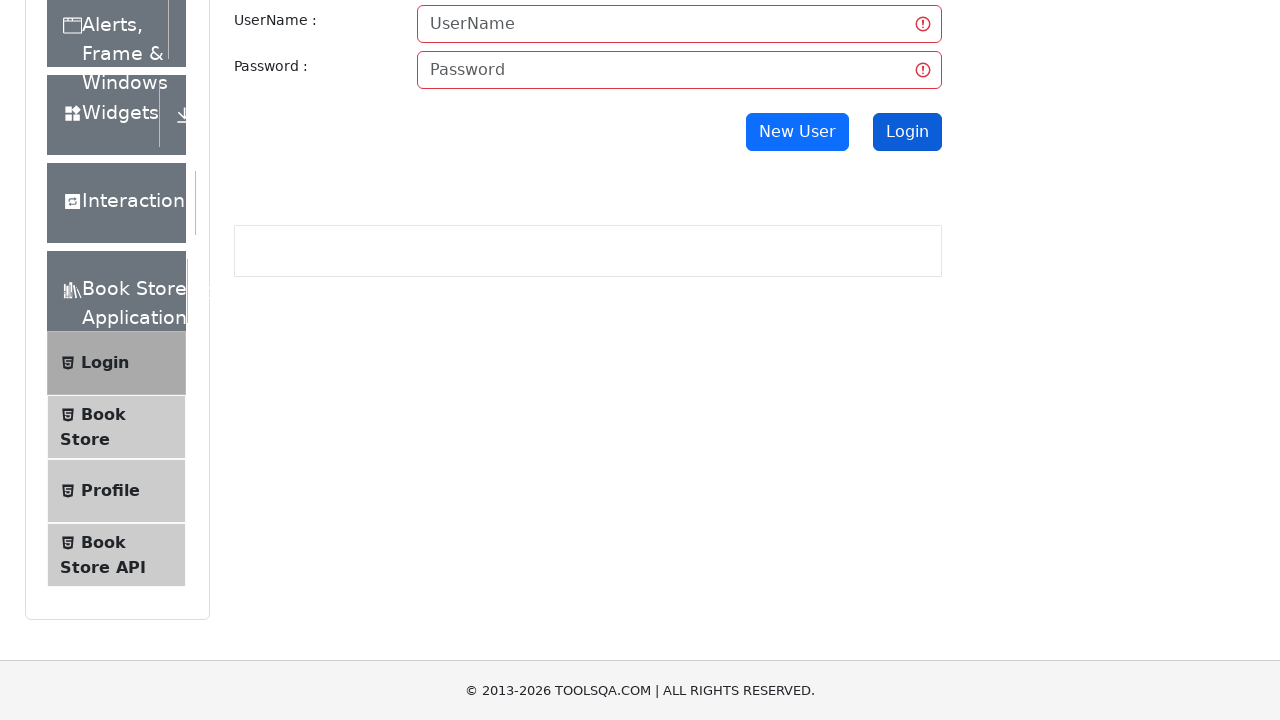

Username field is present in DOM, validation ready to check
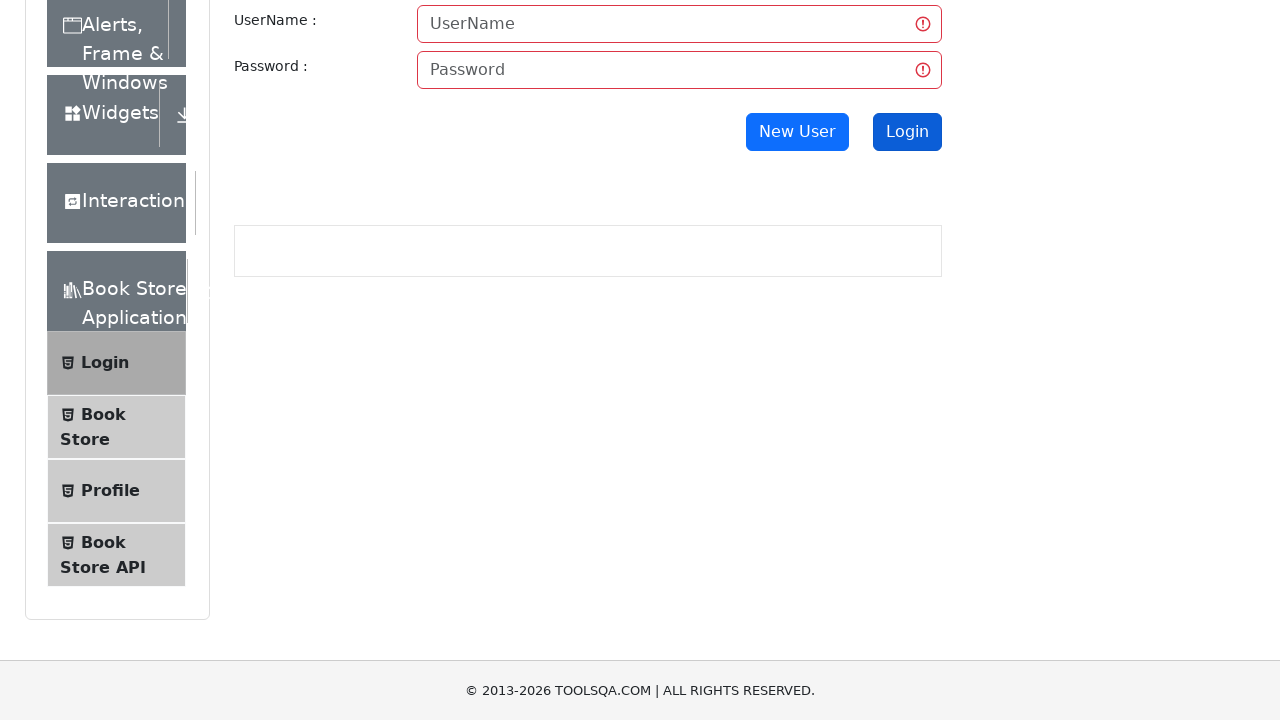

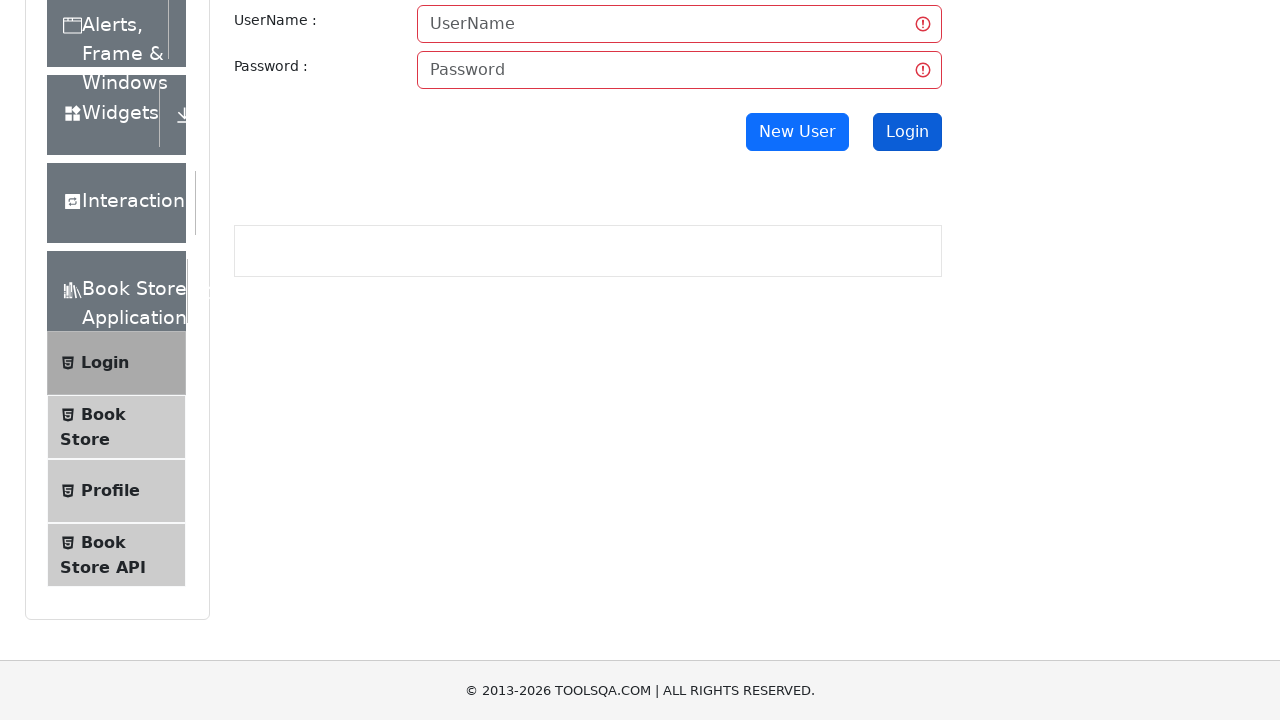